Tests injecting jQuery and jQuery Growl library into a webpage via JavaScript execution, then displays a growl notification message on the page.

Starting URL: http://the-internet.herokuapp.com

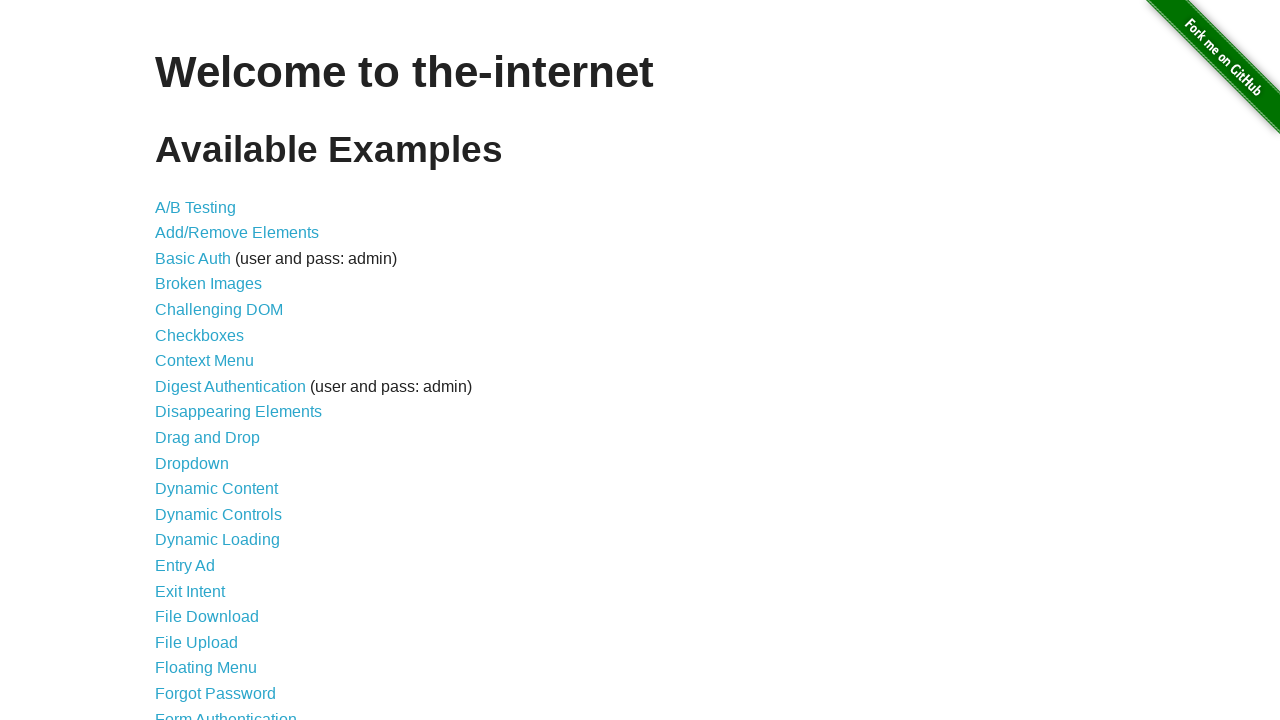

Injected jQuery library into the page if not already present
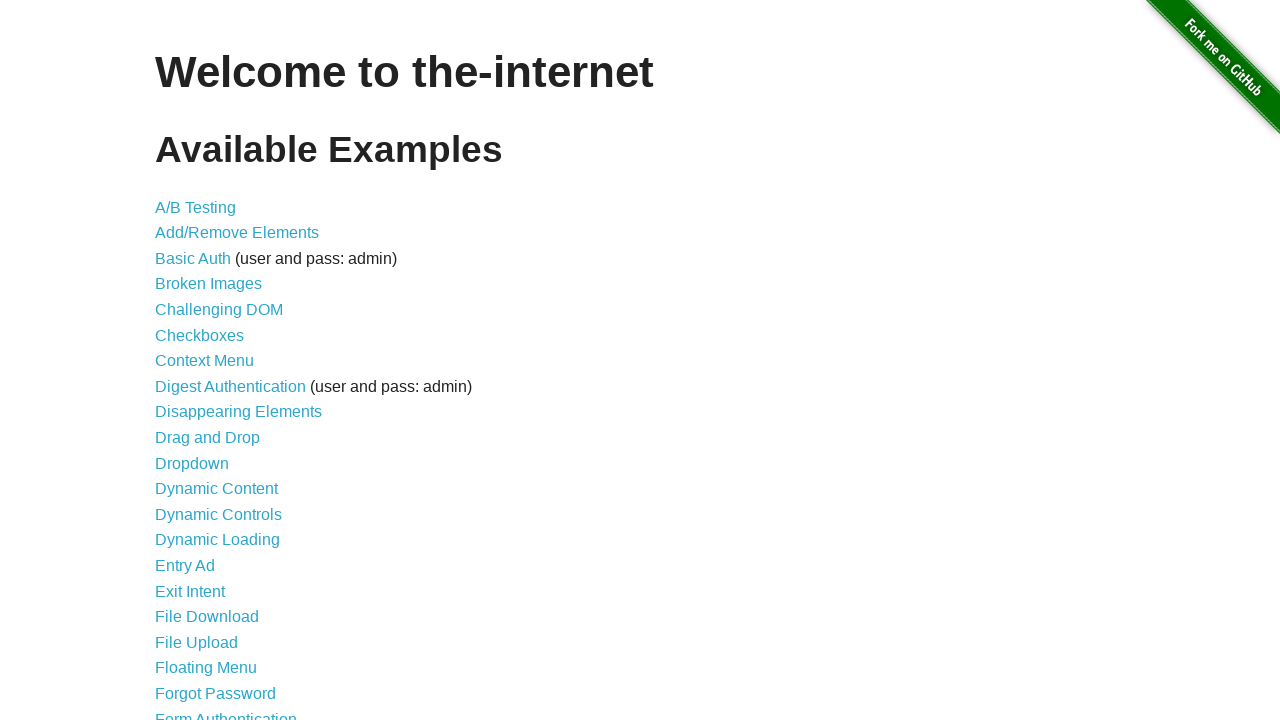

Waited for jQuery library to load and become available
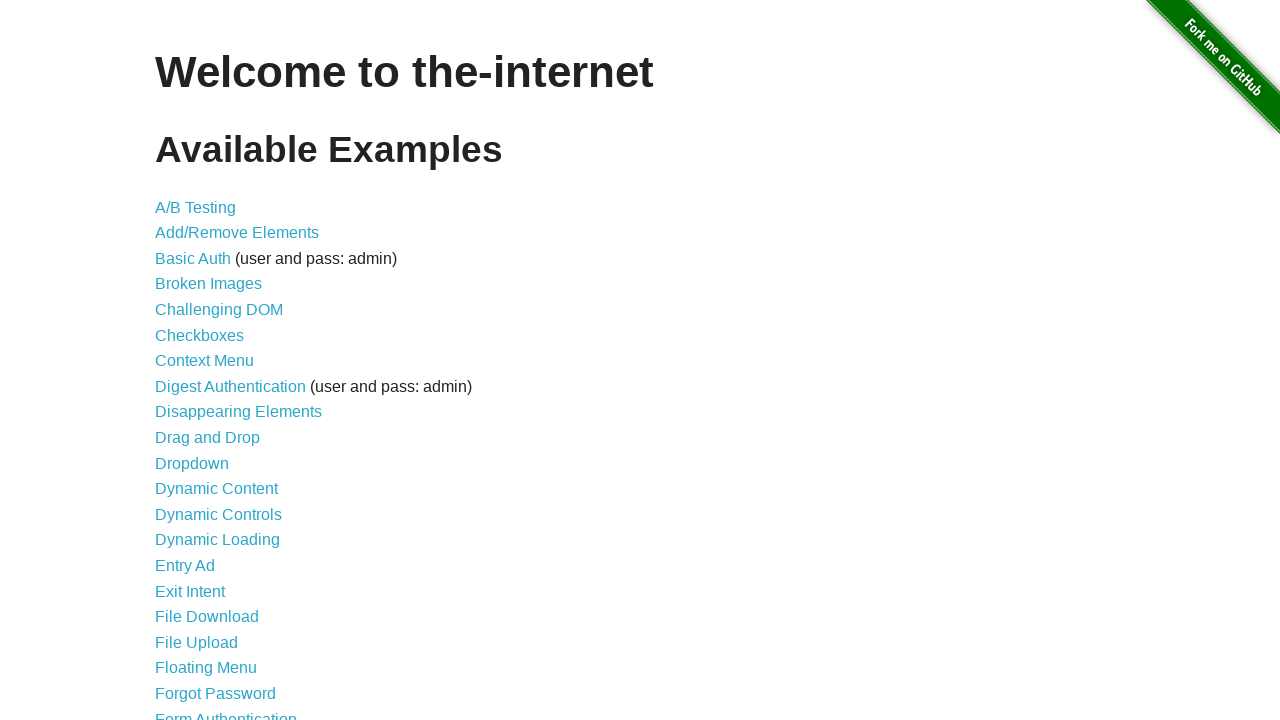

Injected jQuery Growl library script into the page
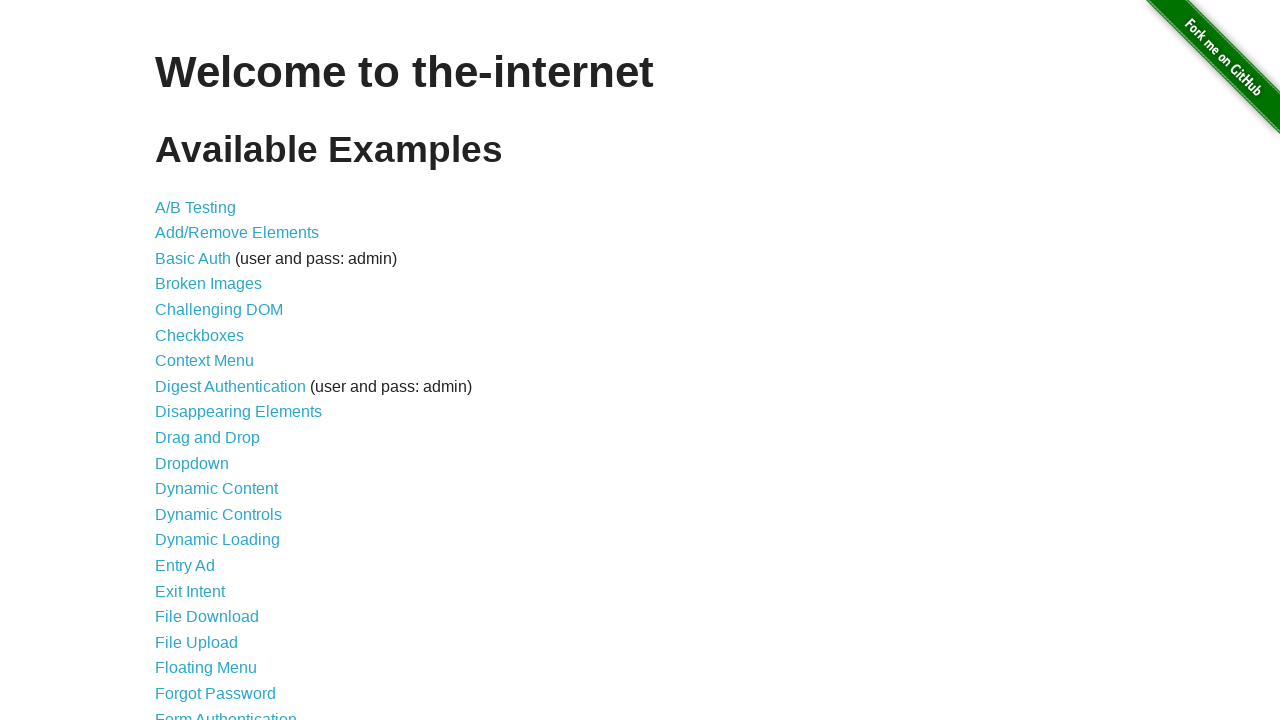

Added jQuery Growl CSS stylesheet to the page
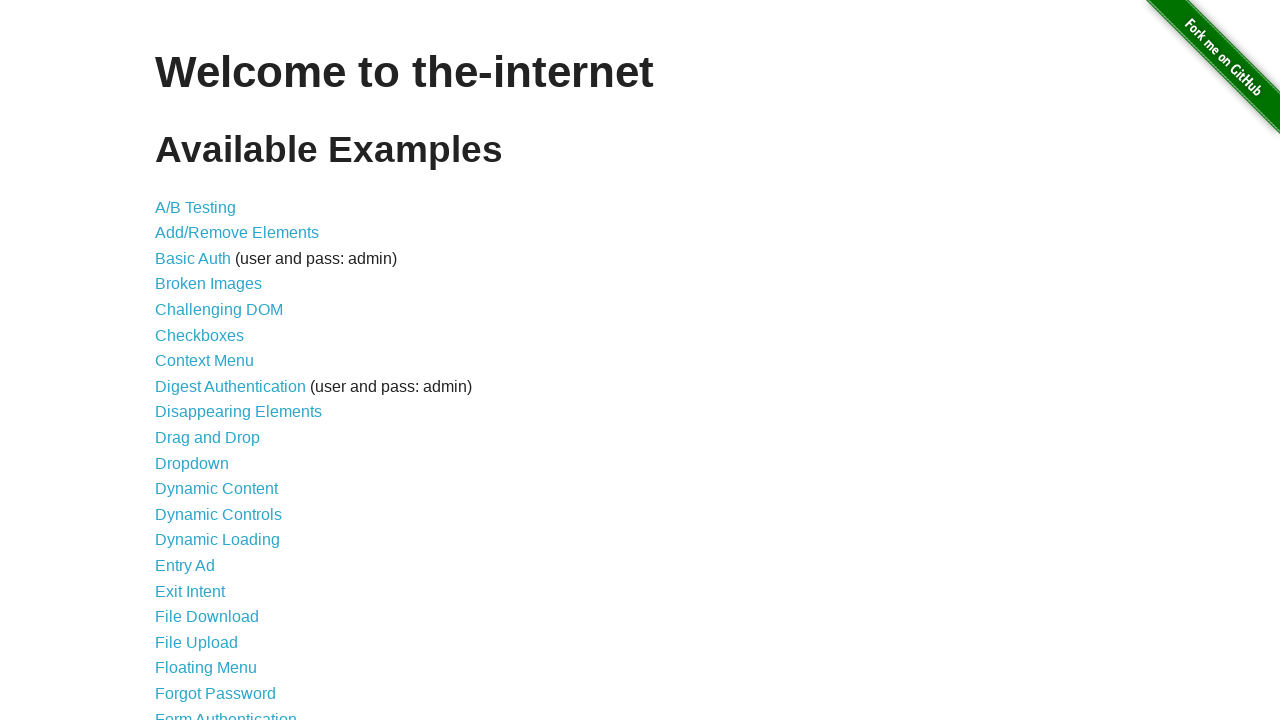

Waited for jQuery Growl library to be fully loaded and available
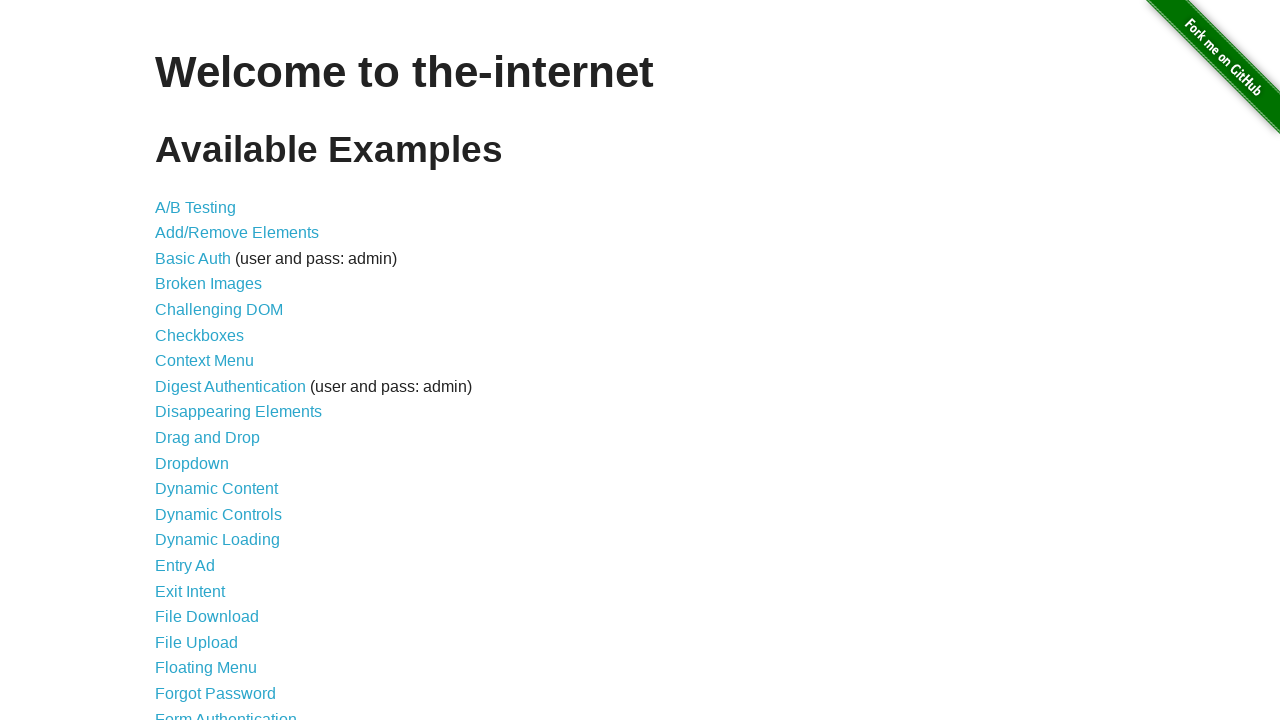

Triggered growl notification with title 'GET' and message '/'
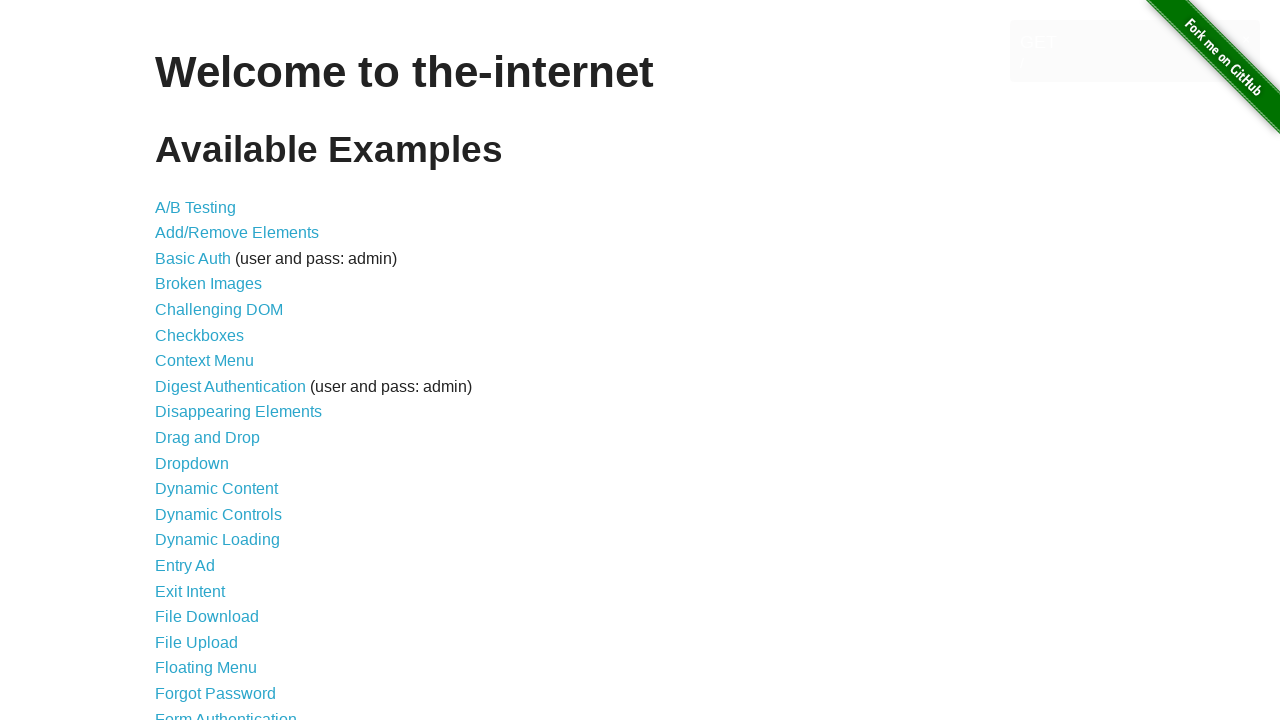

Growl notification message appeared on the page
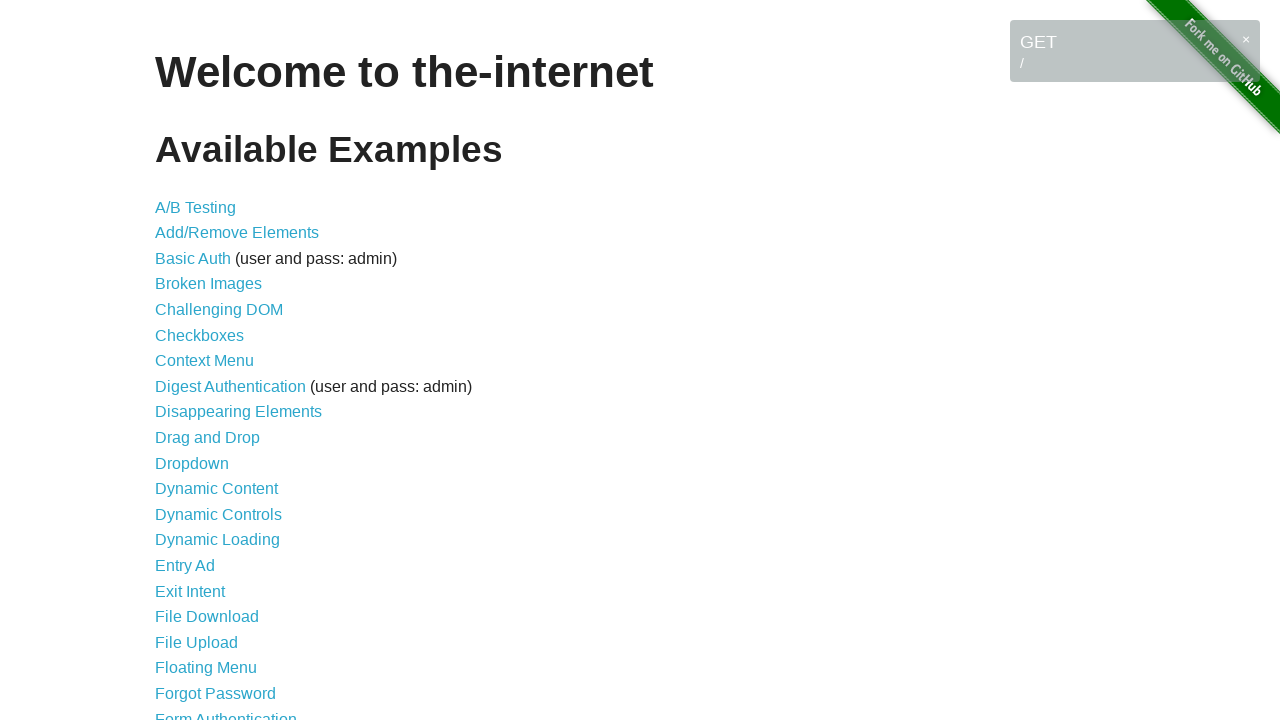

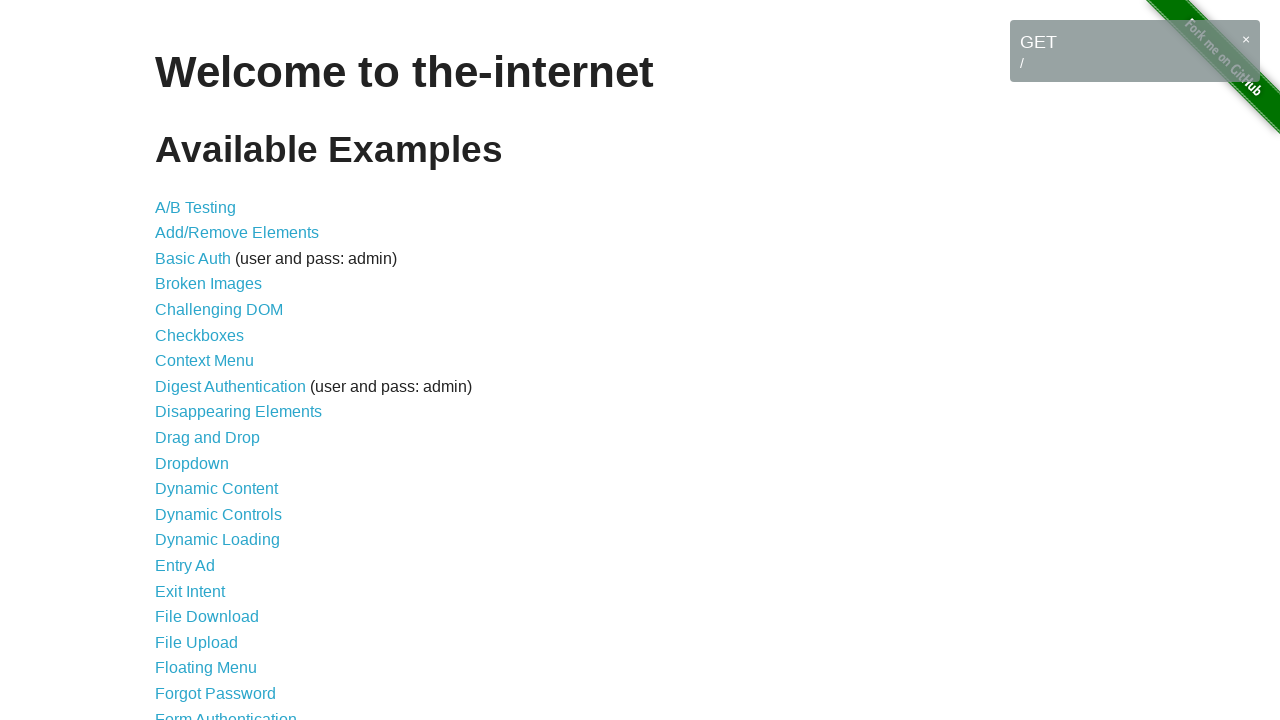